Navigates to MITRE ATT&CK tactics pages, verifies technique listings are displayed, clicks on technique links to view their details, and navigates back to the tactics page.

Starting URL: https://attack.mitre.org/tactics/TA0008

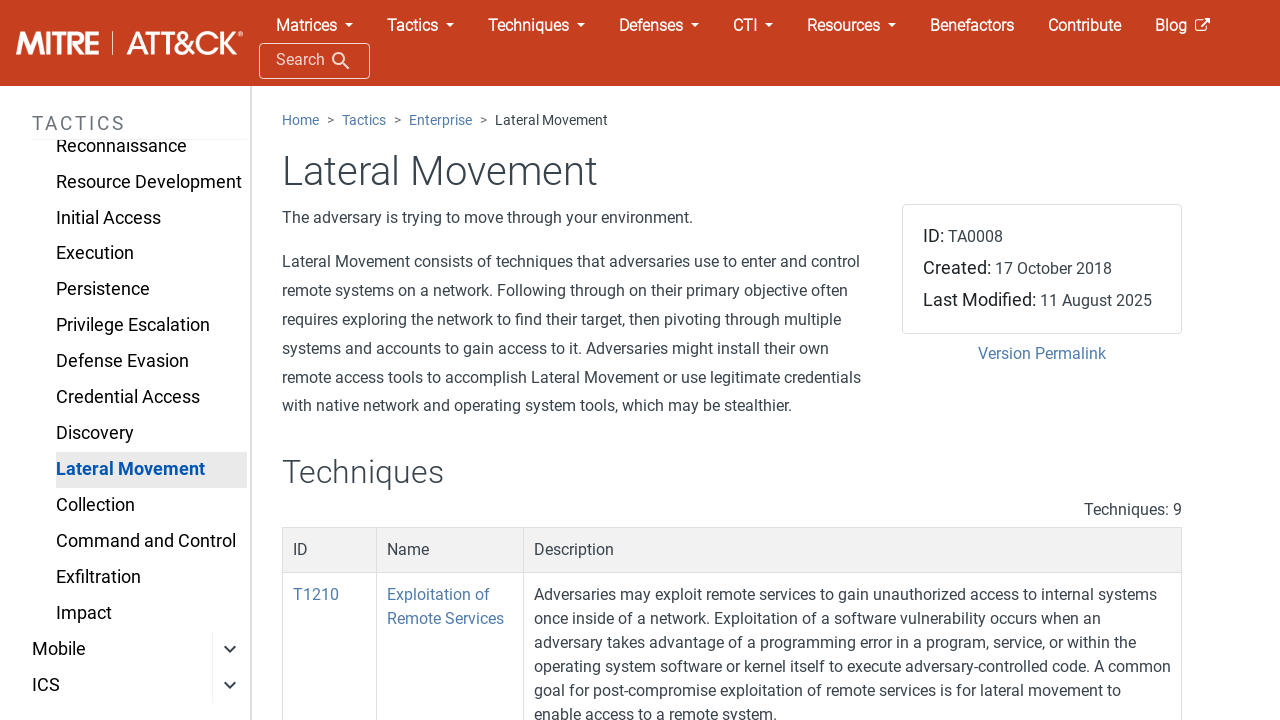

Waited for main heading to load on tactics page
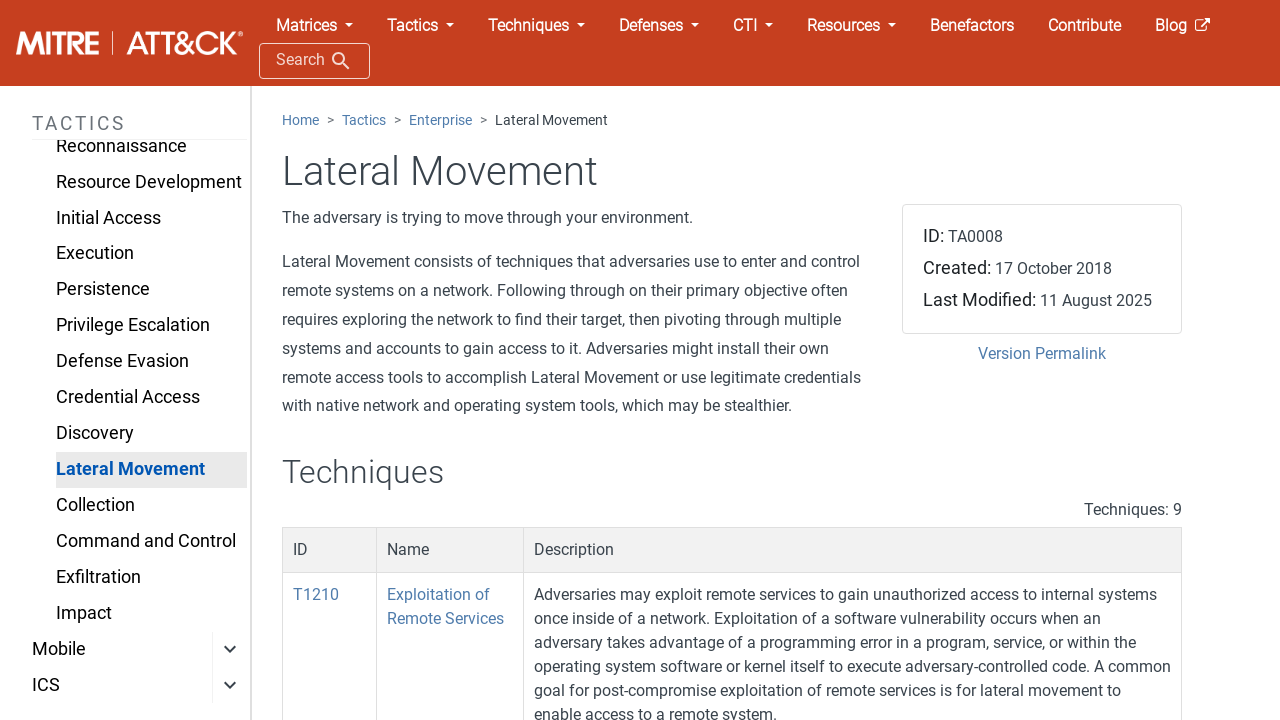

Waited for technique listings to appear
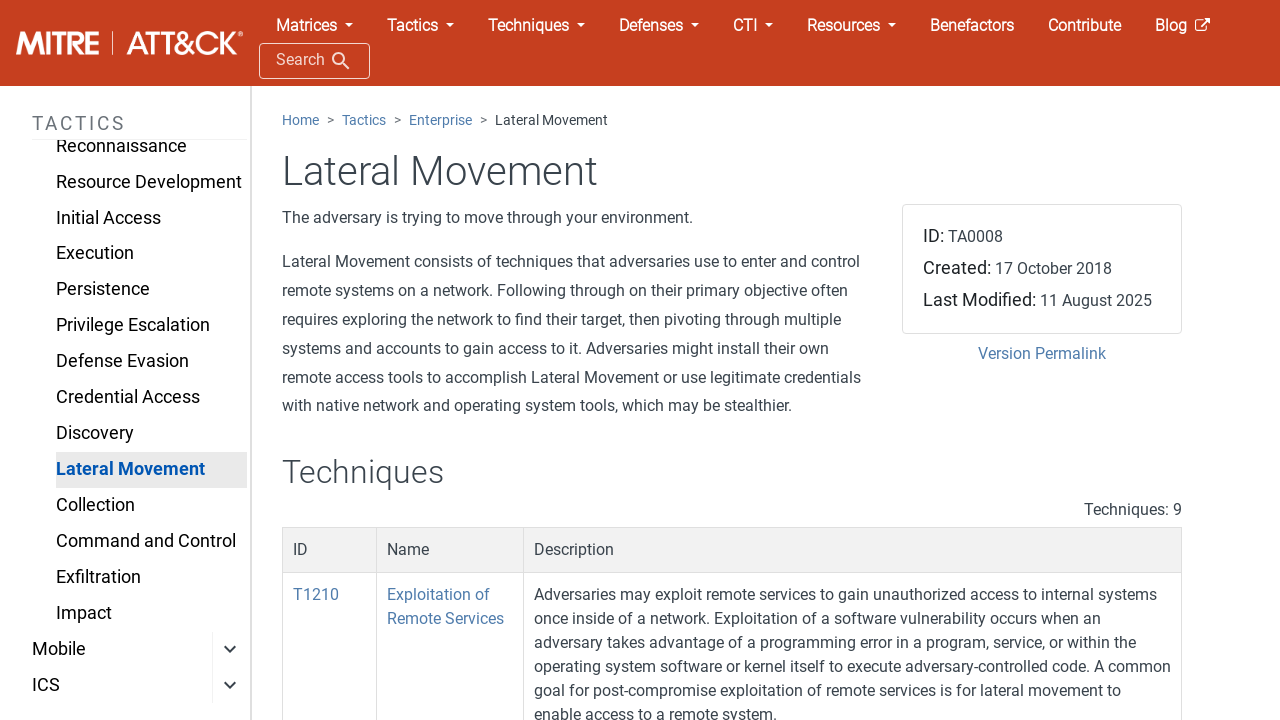

Clicked on the first technique link at (439, 594) on xpath=//*[@class='technique']/td[2]/a >> nth=0
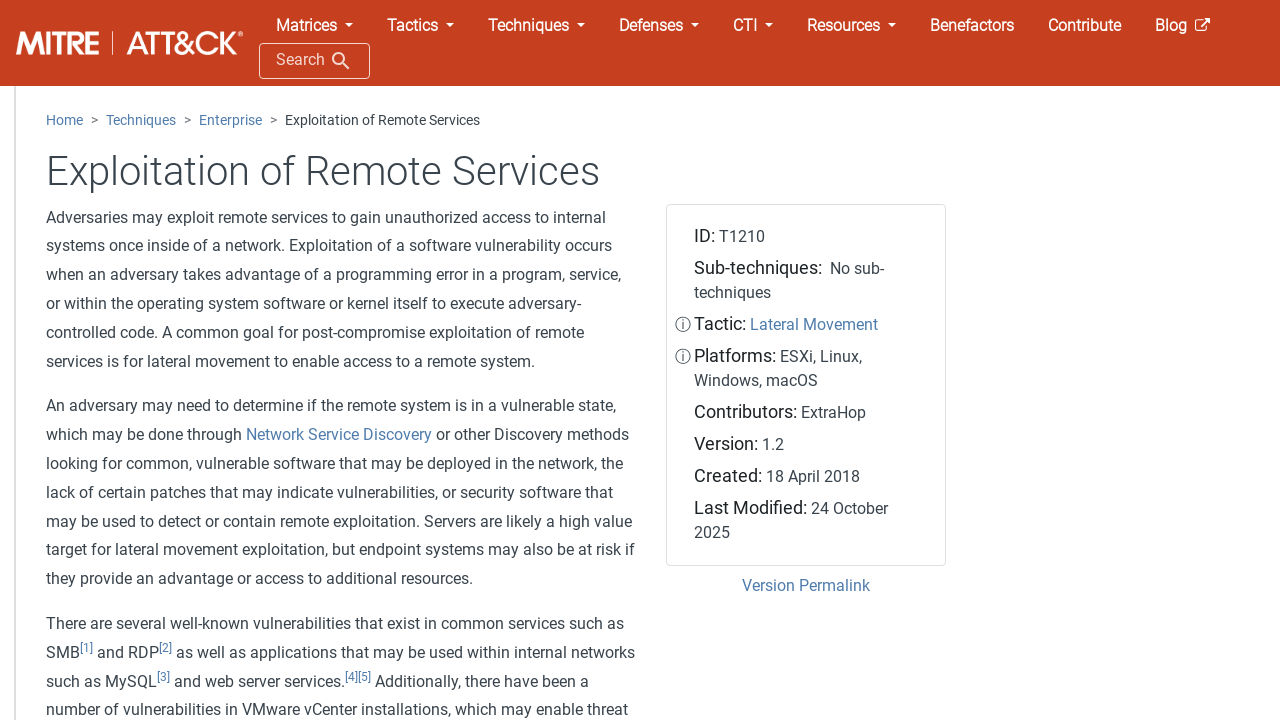

Waited for technique detail page to load
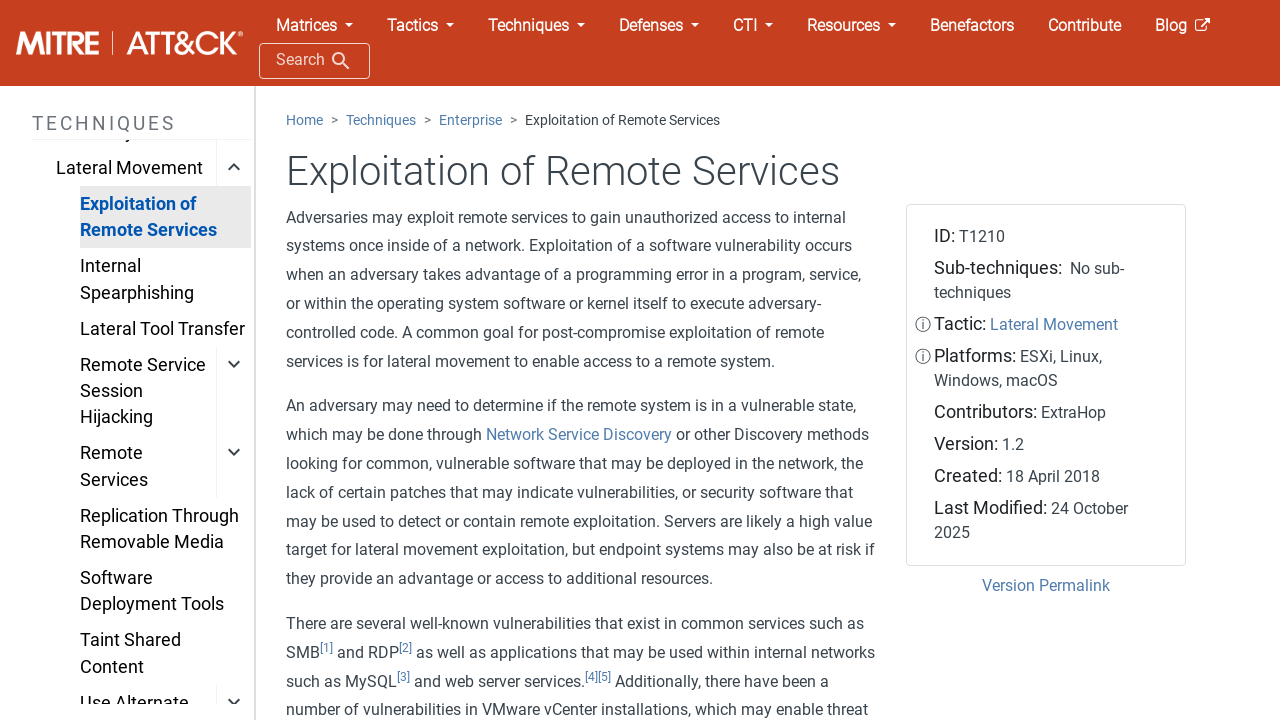

Waited for examples section to load
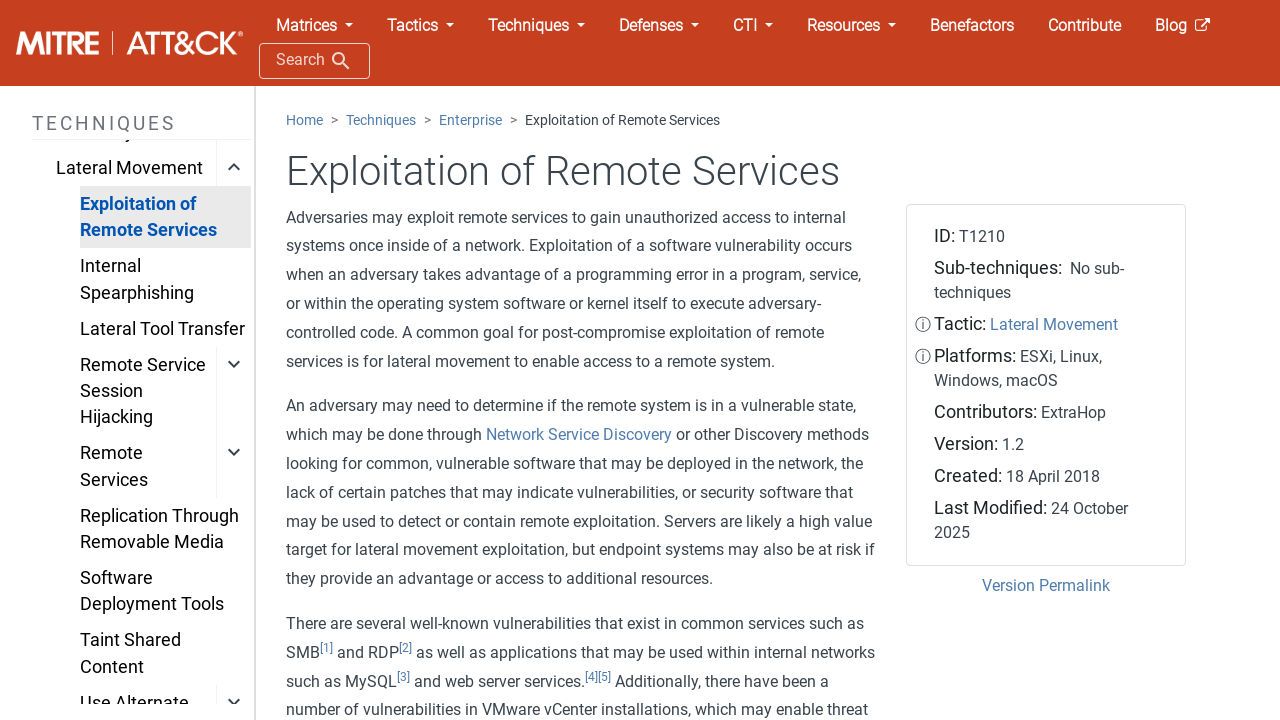

Navigated back to tactics page
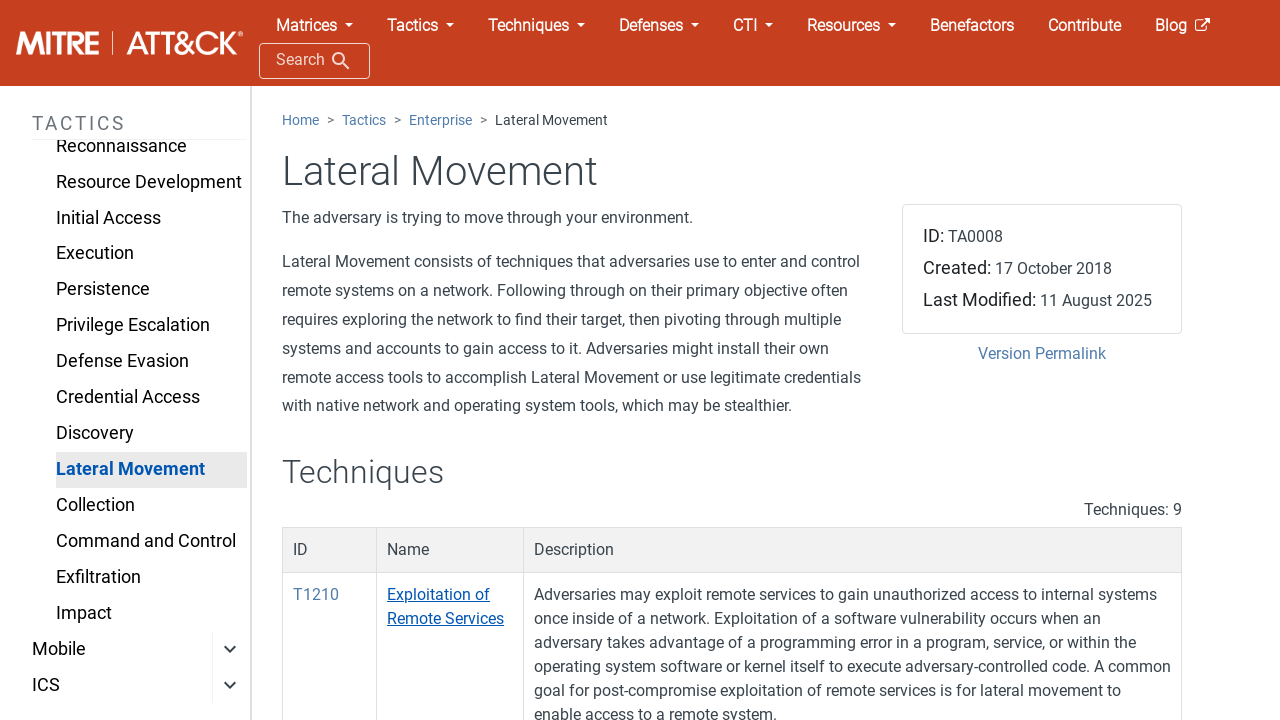

Waited for tactics page to reload with technique listings
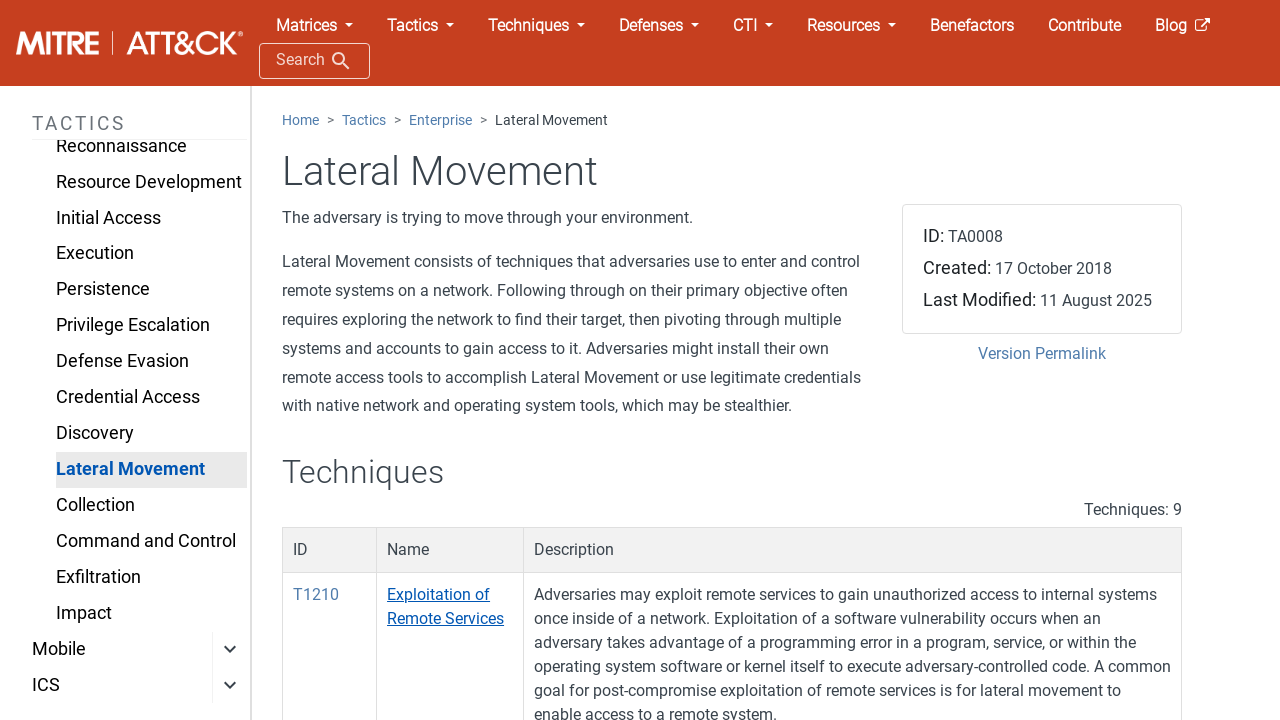

Navigated to TA0009 tactics page
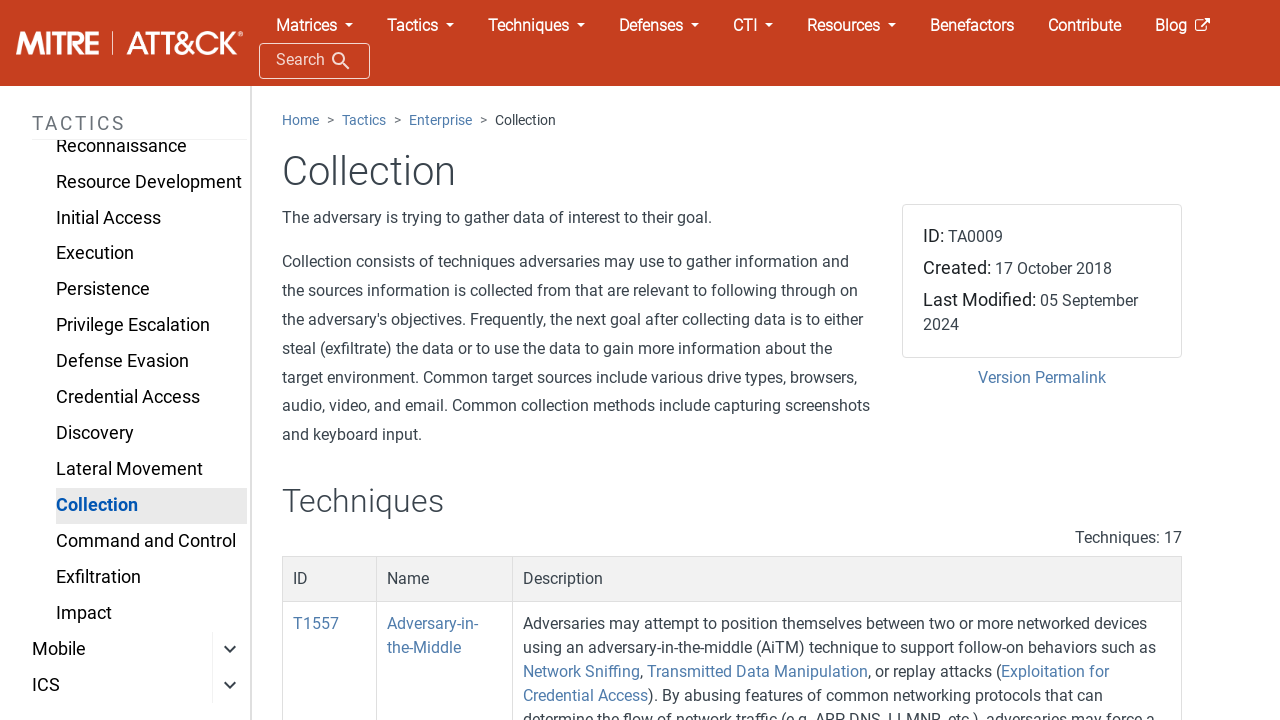

Waited for heading to load on new tactics page
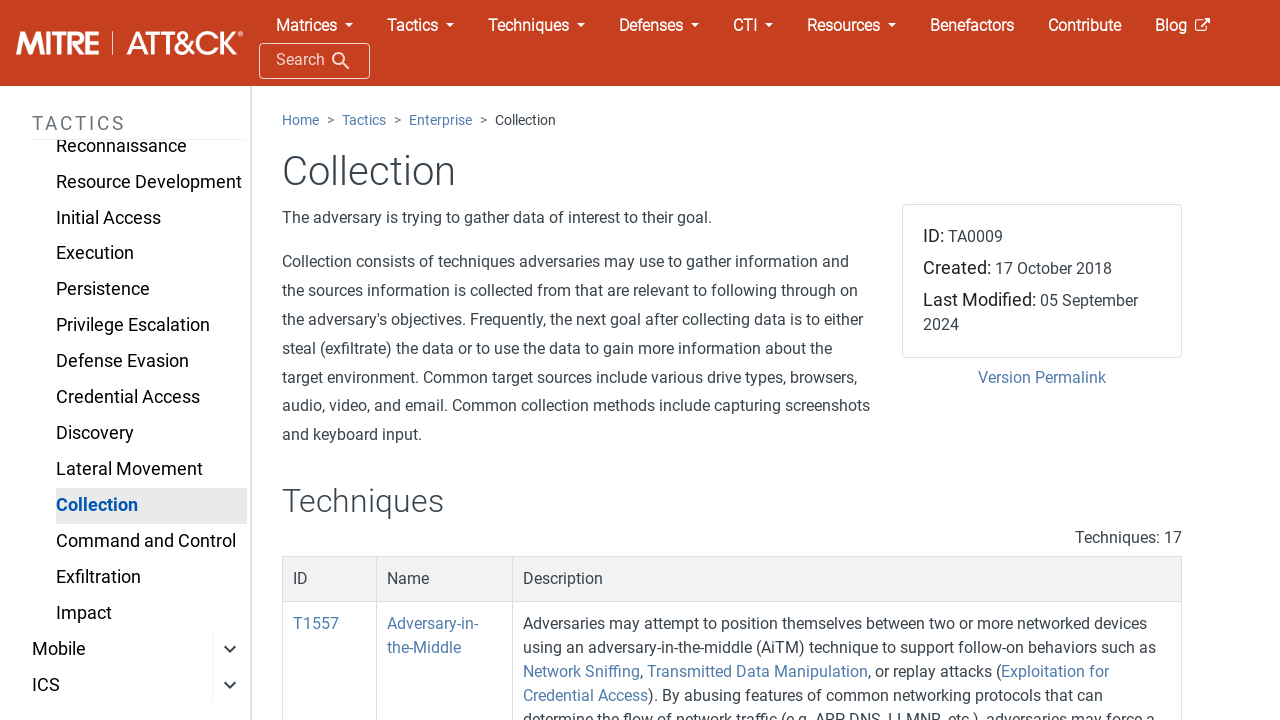

Waited for technique listings to appear on new tactics page
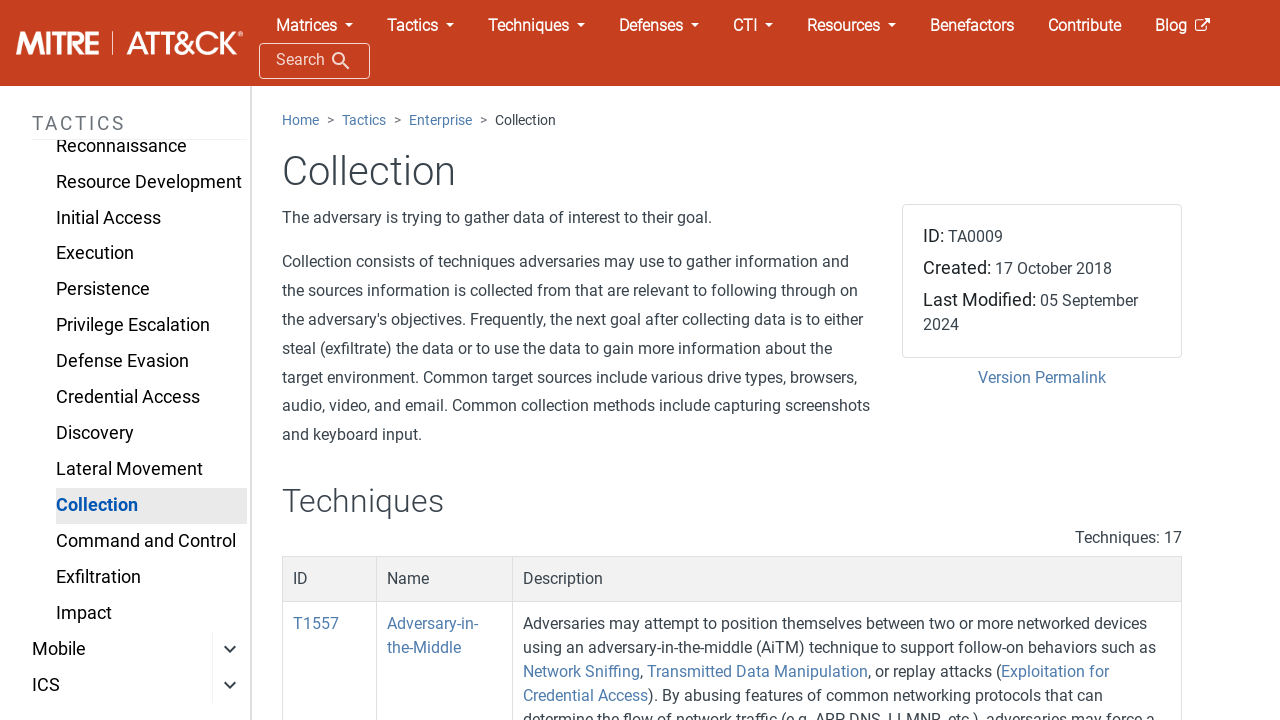

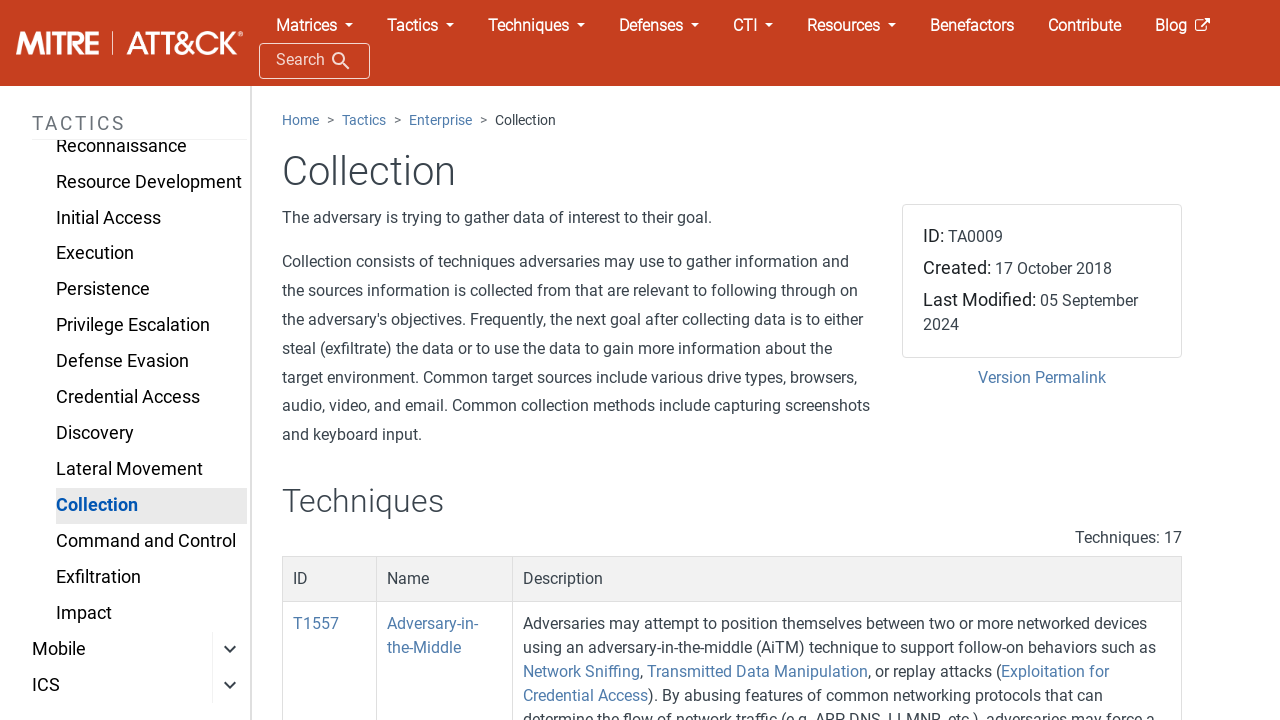